Opens the Platzi website and verifies the page loads successfully

Starting URL: https://www.platzi.com

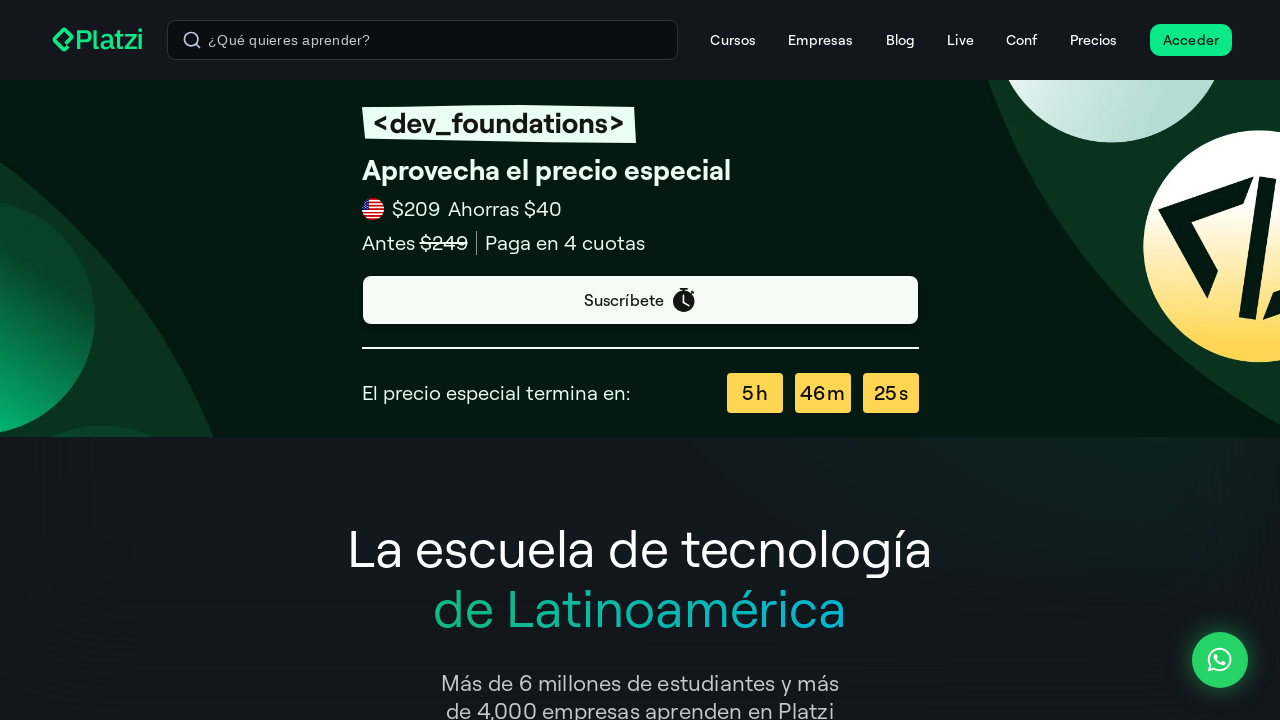

Waited for page DOM content to load
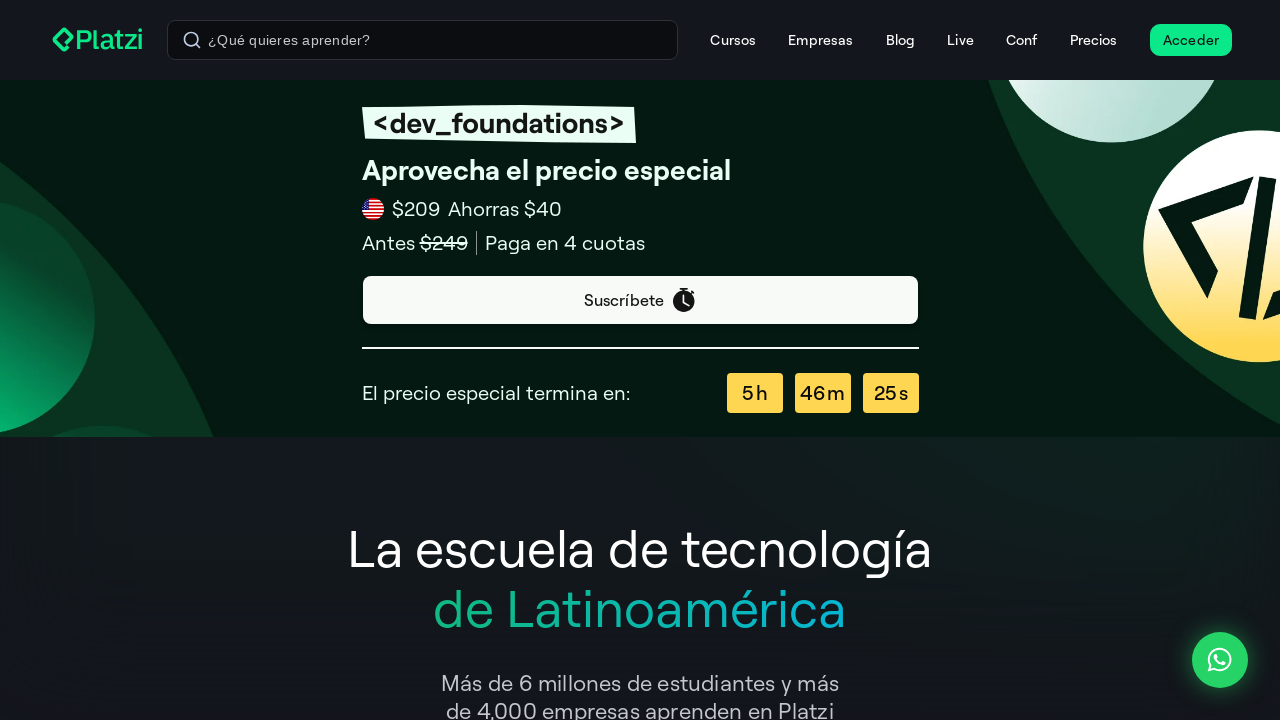

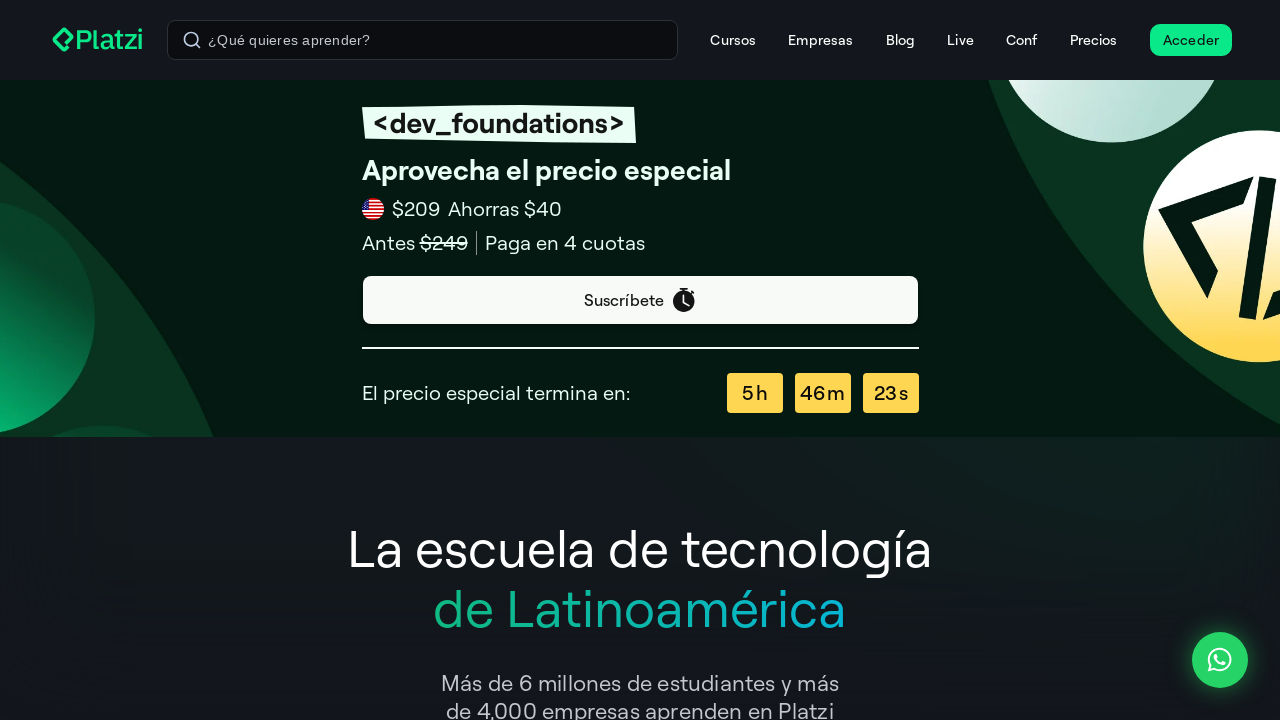